Tests e-commerce flow by searching for products containing "ca", adding "Cashews" to cart, and proceeding through checkout to place an order

Starting URL: https://rahulshettyacademy.com/seleniumPractise/#/

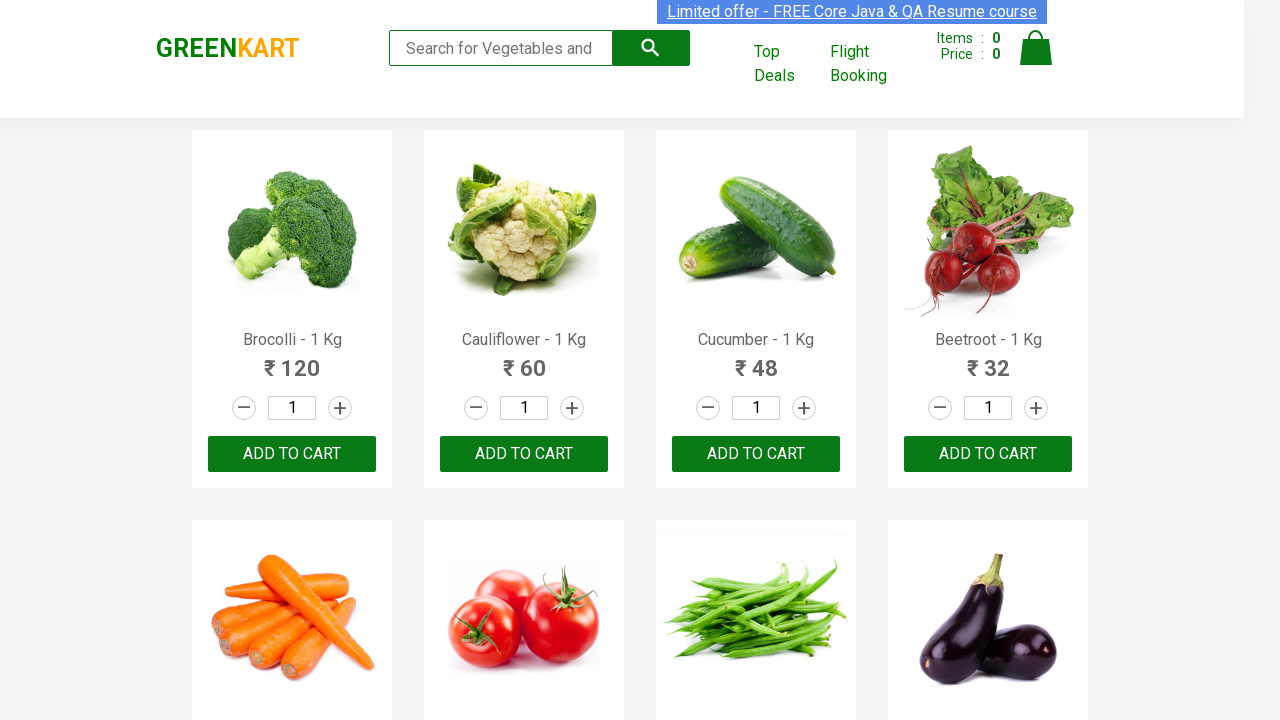

Filled search box with 'ca' to find products on .search-keyword
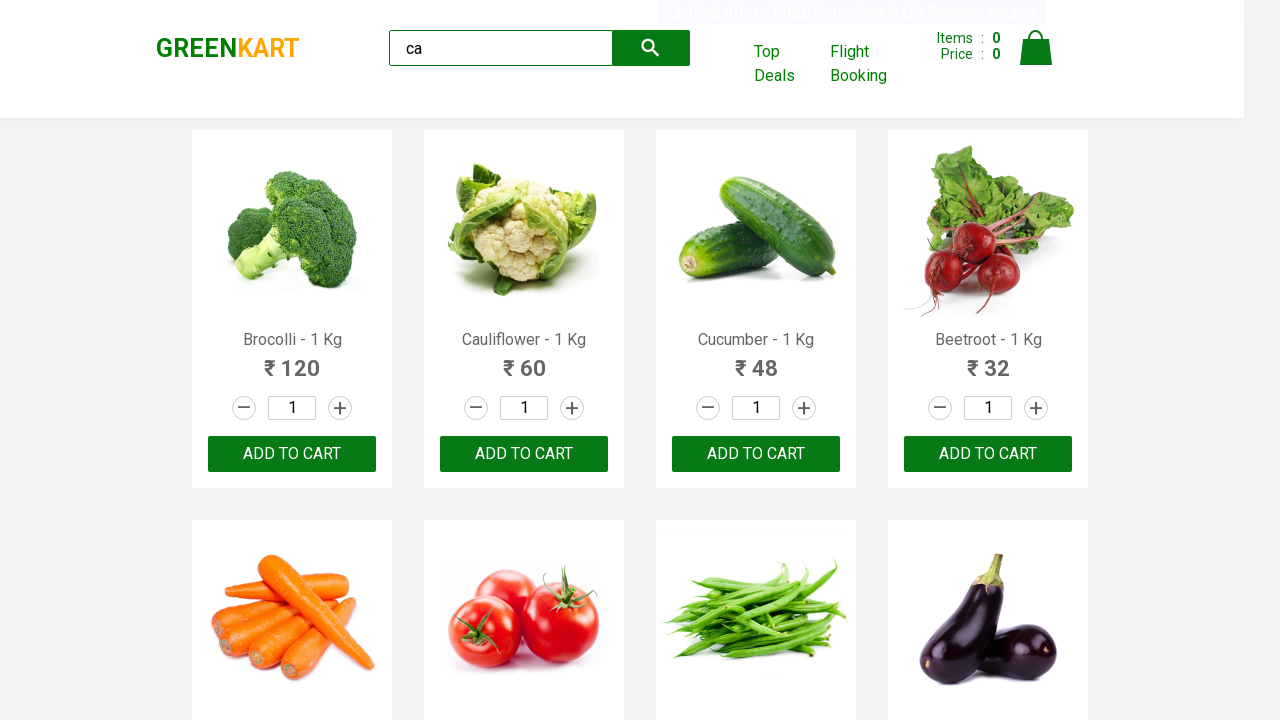

Waited for products to load
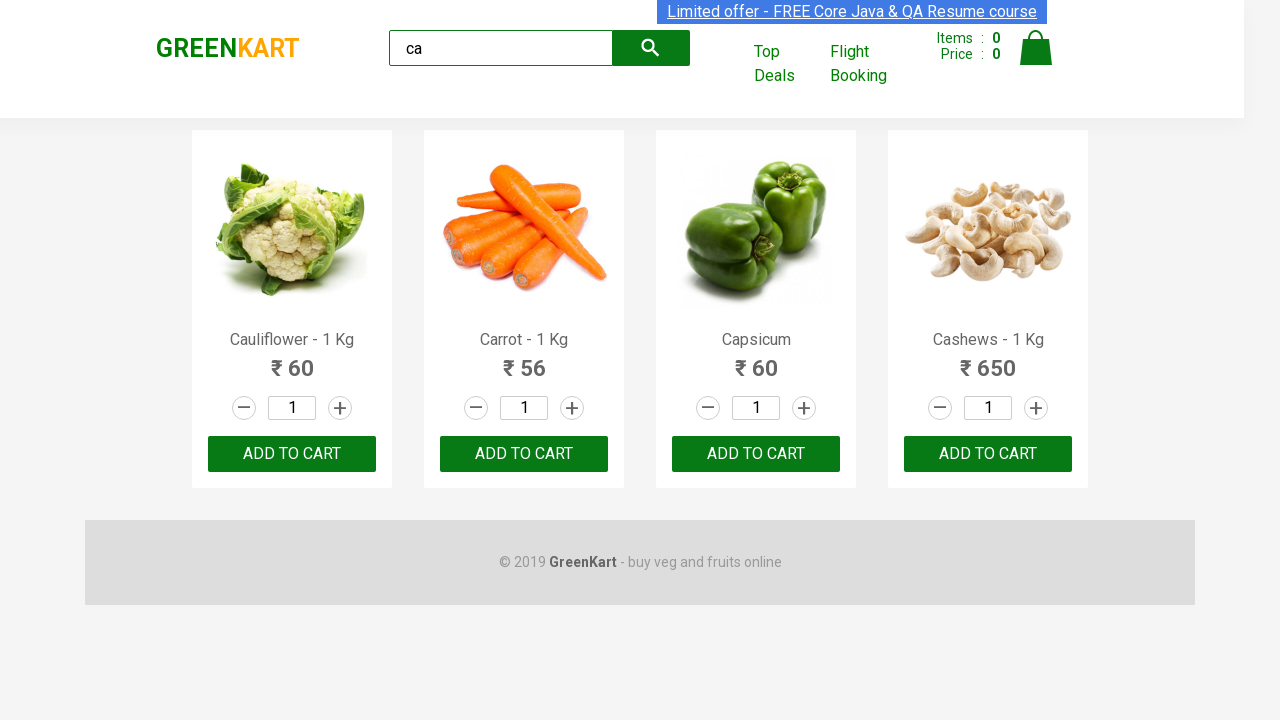

Found and clicked add button for Cashews product at (988, 454) on .products .product >> nth=3 >> button
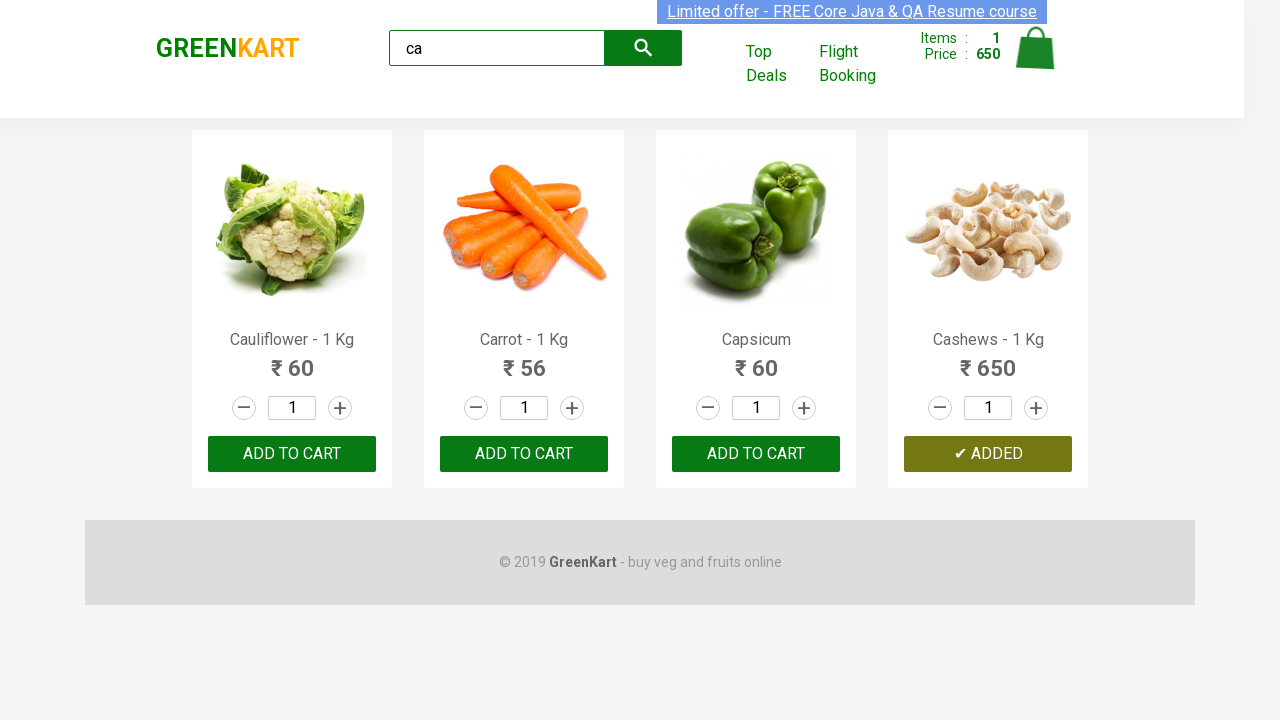

Clicked on cart icon to view cart at (1036, 48) on .cart-icon > img
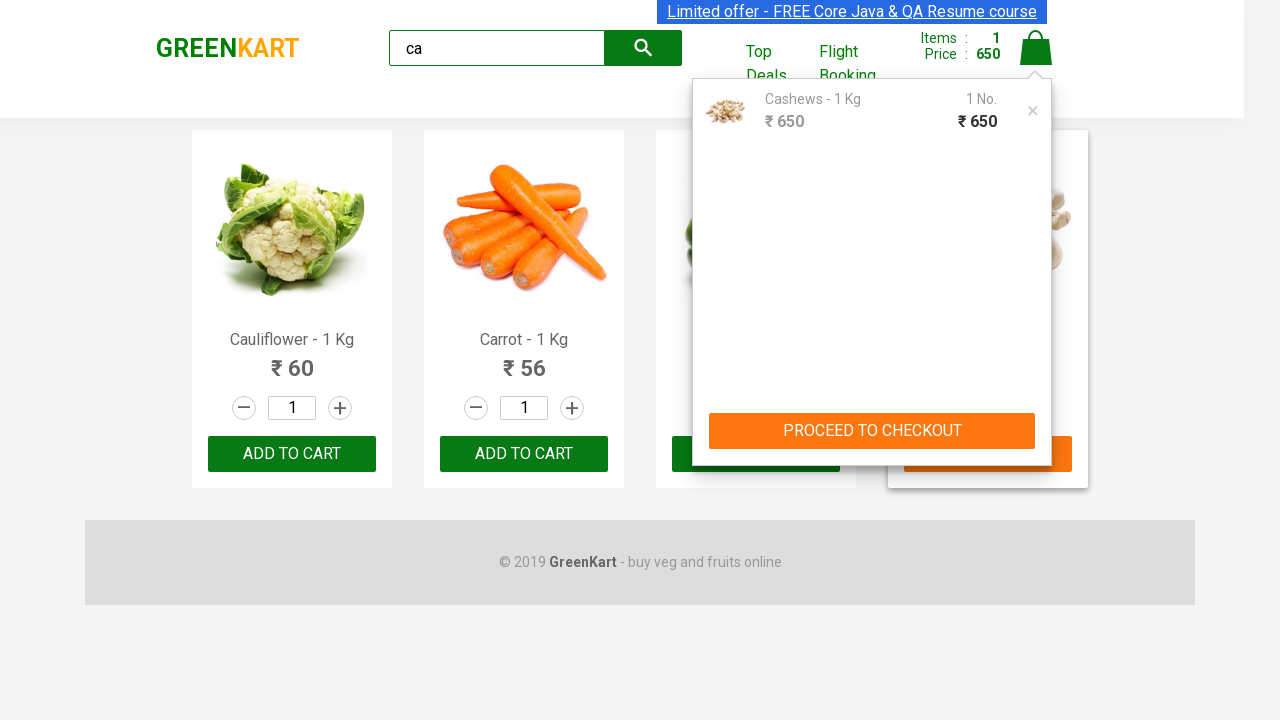

Clicked PROCEED TO CHECKOUT button at (872, 431) on text=PROCEED TO CHECKOUT
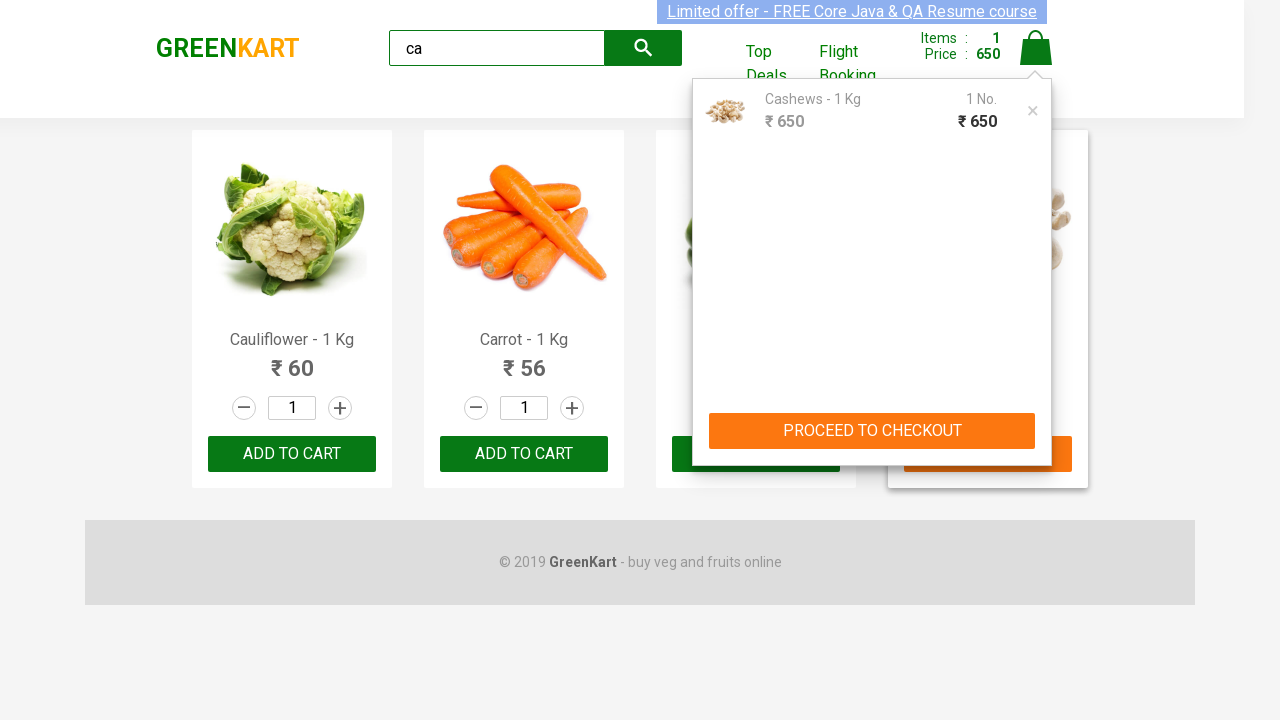

Clicked Place Order button to complete purchase at (1036, 420) on text=Place Order
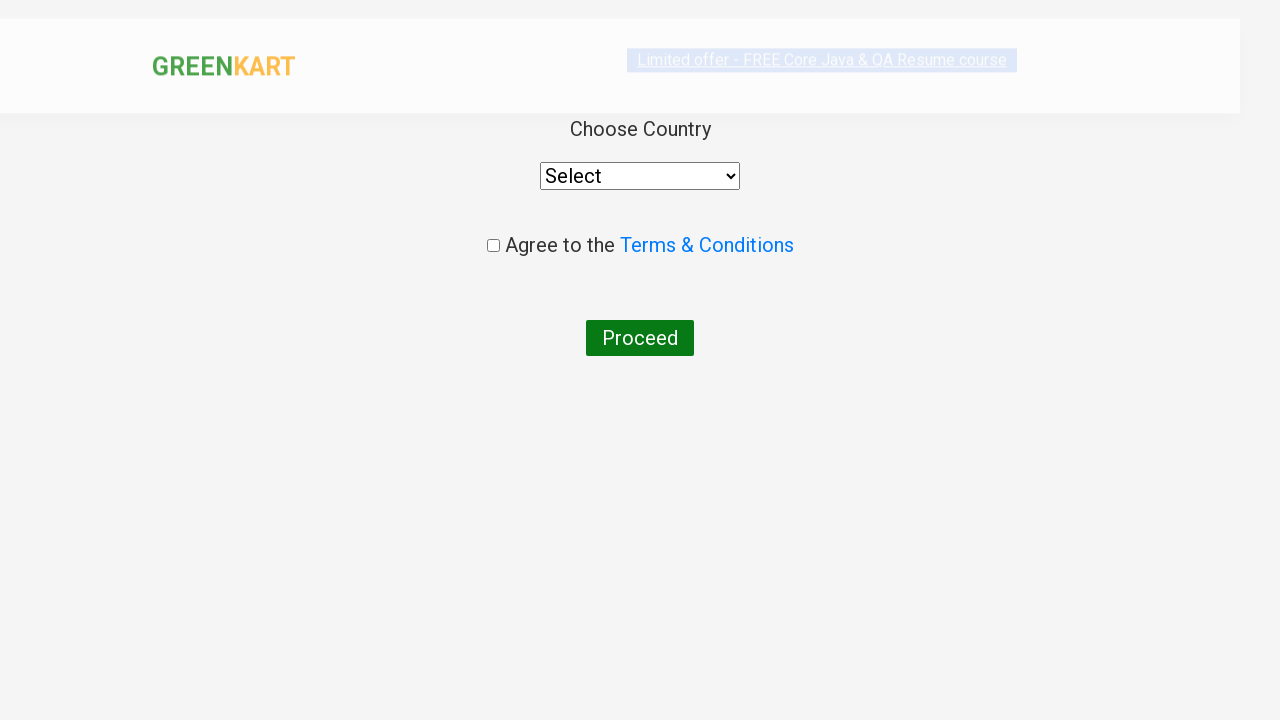

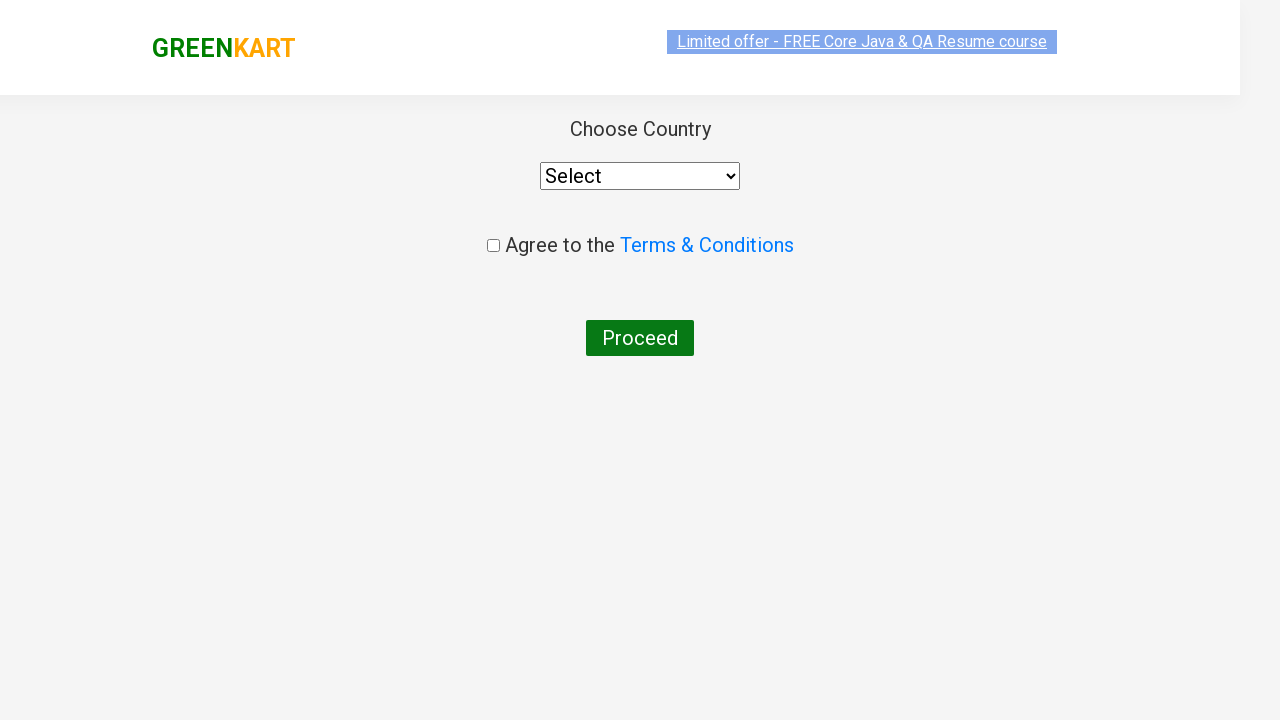